Tests interaction with custom dropdown menus (without select tags) by selecting "Mango" from a fruits dropdown and "Reading" from a hobbies dropdown

Starting URL: https://syntaxprojects.com/no-select-tag-dropdown-demo-homework.php

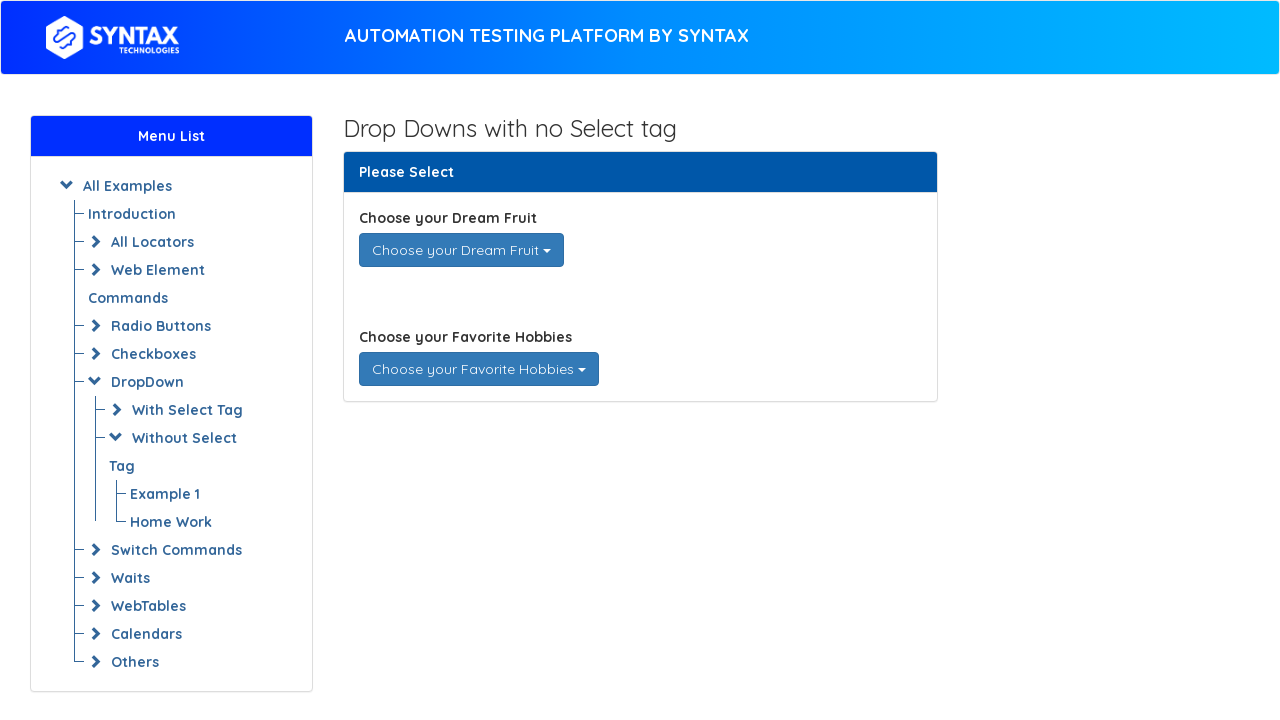

Clicked on fruits dropdown to open it at (461, 250) on xpath=//div[@id='dream_fruits']
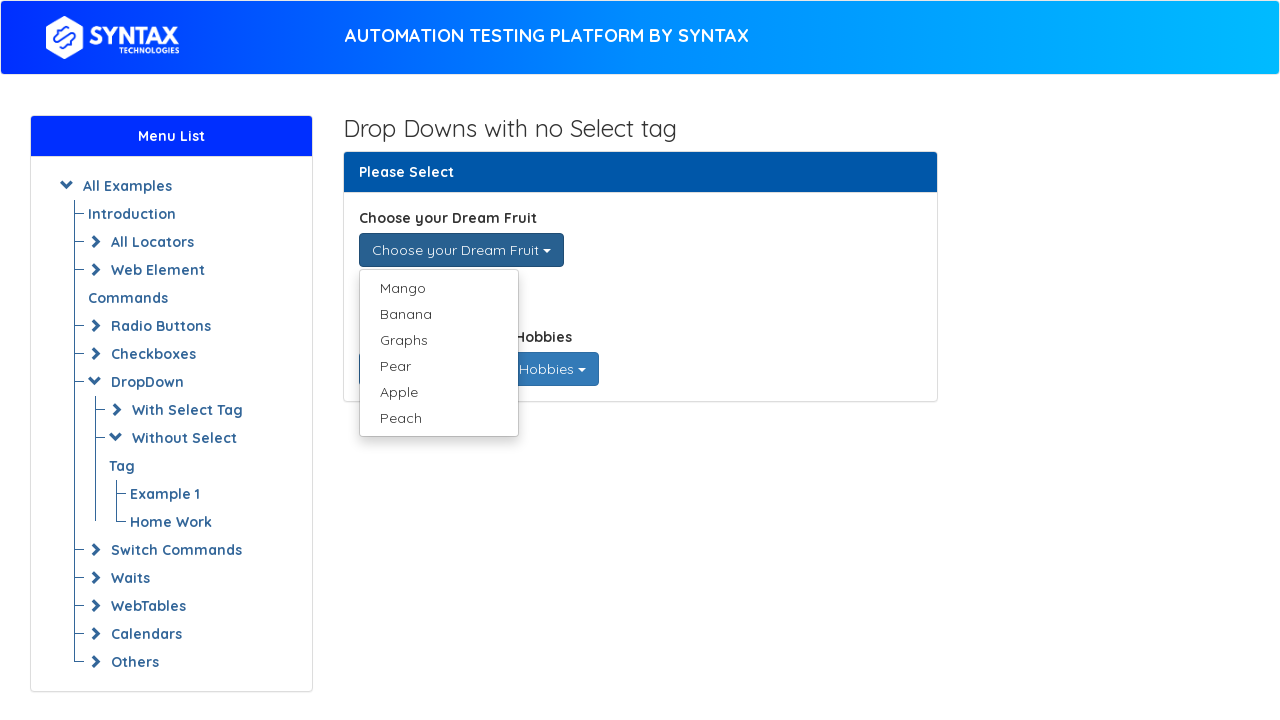

Fruits dropdown options are now visible
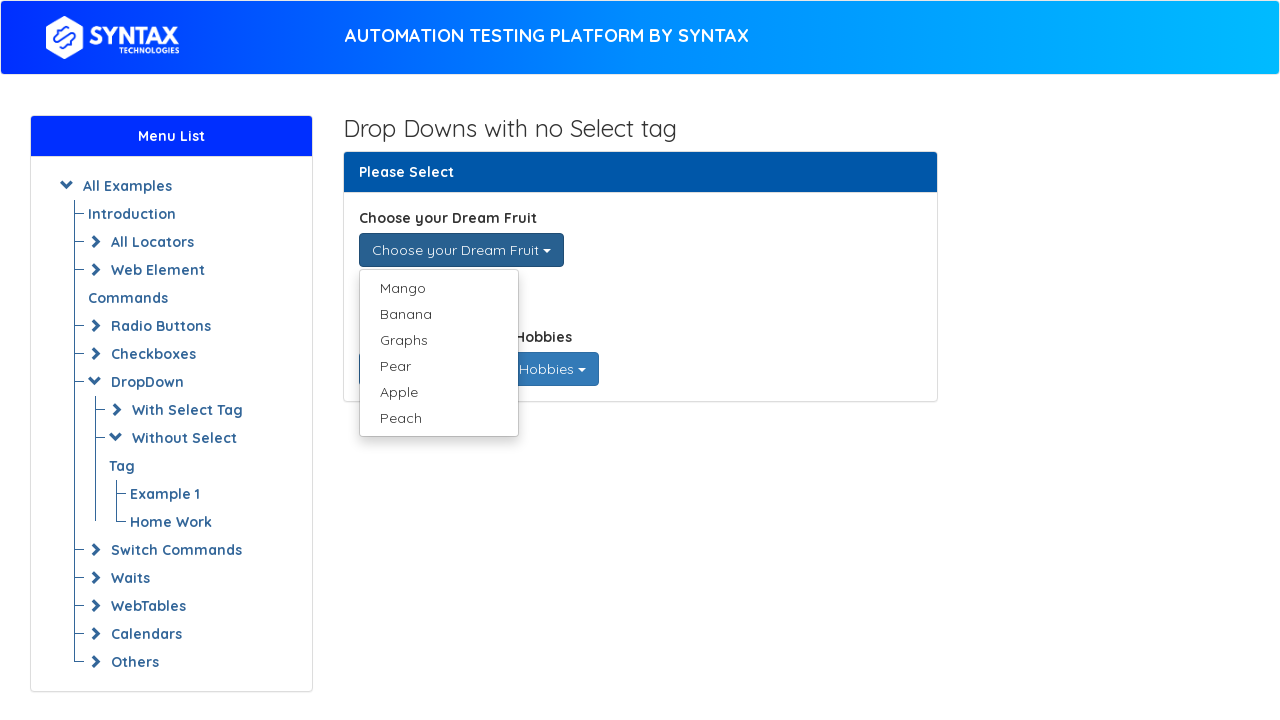

Selected 'Mango' from fruits dropdown at (438, 288) on xpath=//ul[@class='dropdown-menu single-dropdown-menu']/li/a[text()='Mango']
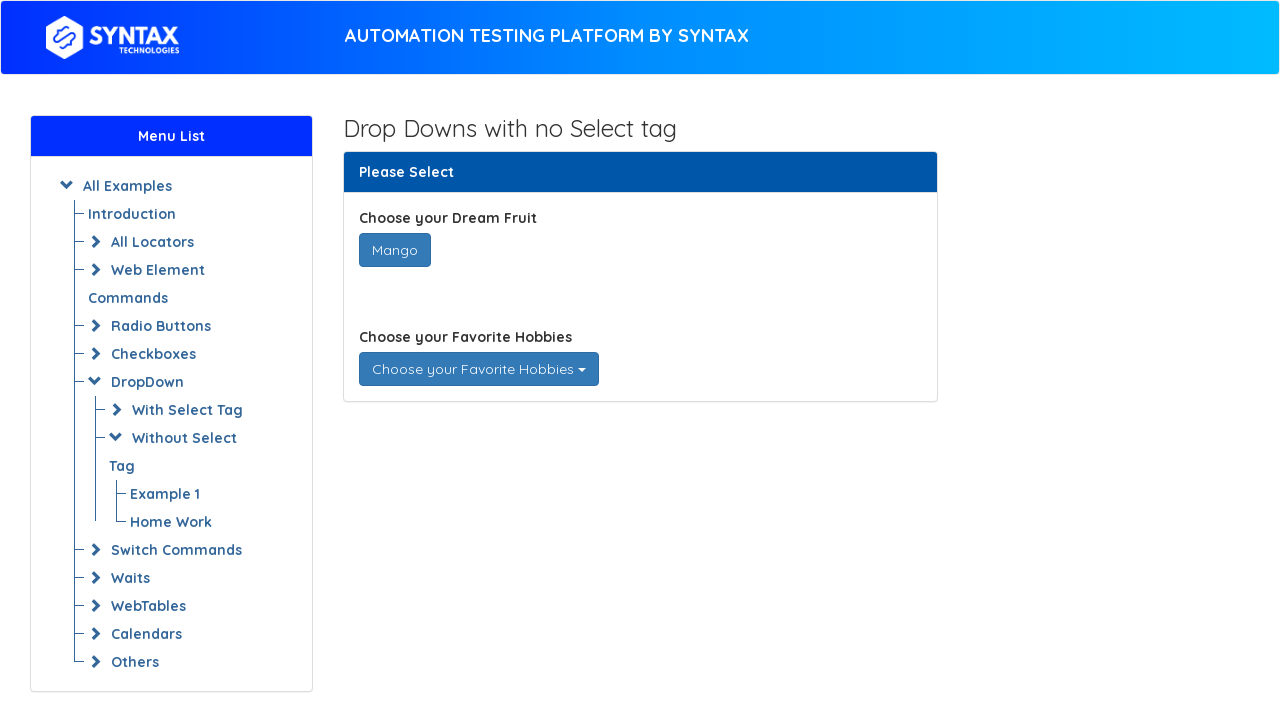

Clicked on hobbies dropdown to open it at (478, 369) on xpath=//div[@id='favorite_hobbies']
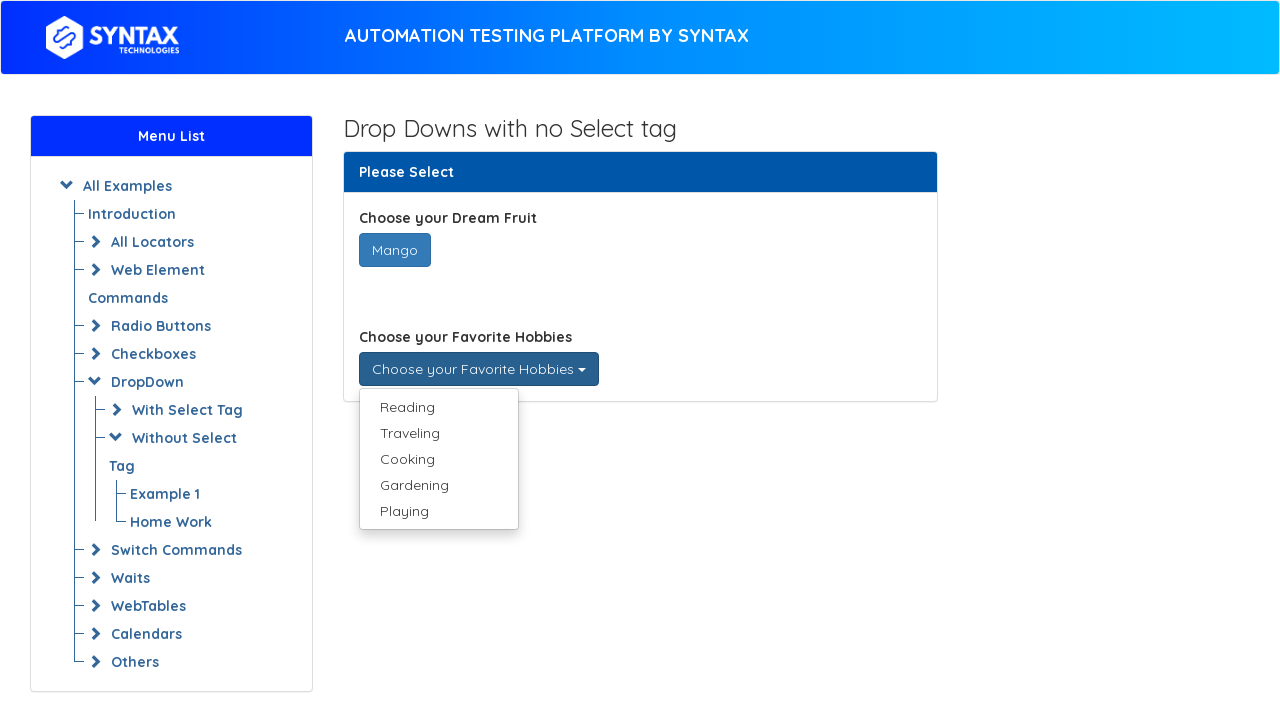

Hobbies dropdown options are now visible
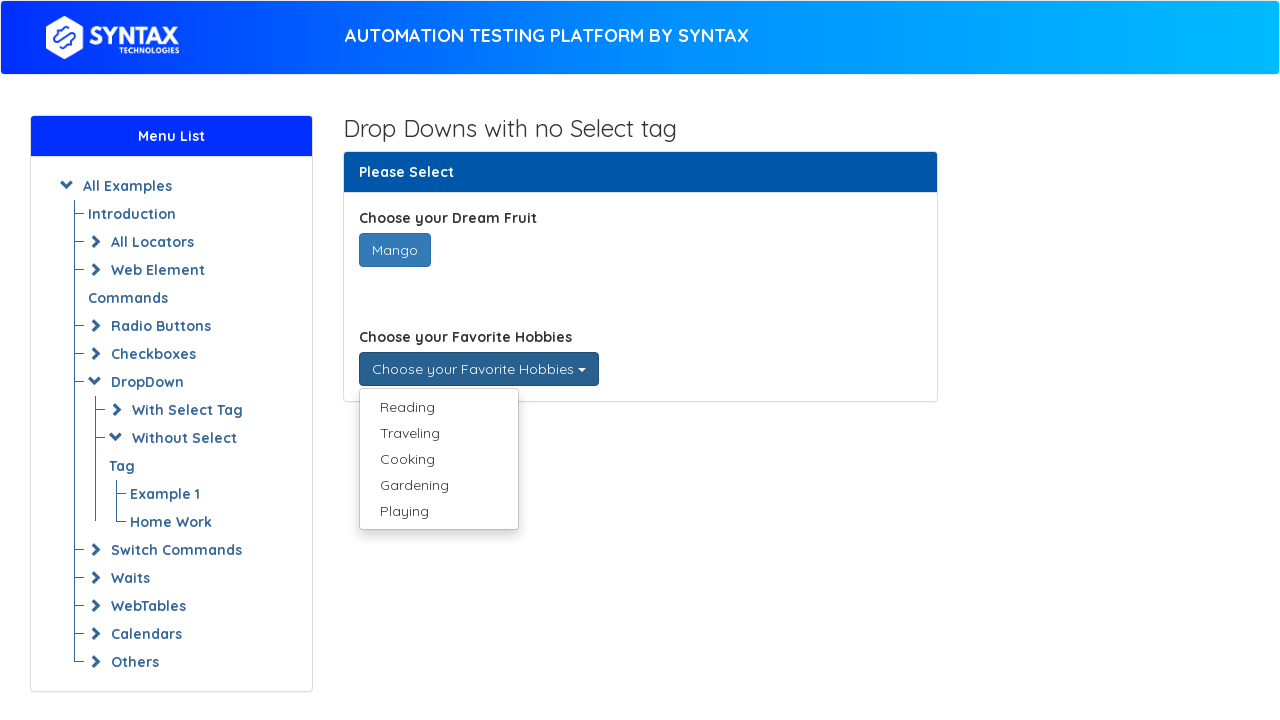

Selected 'Reading' from hobbies dropdown at (438, 407) on xpath=//ul[@class='dropdown-menu multi-dropdown-menu']/li/a[text()='Reading']
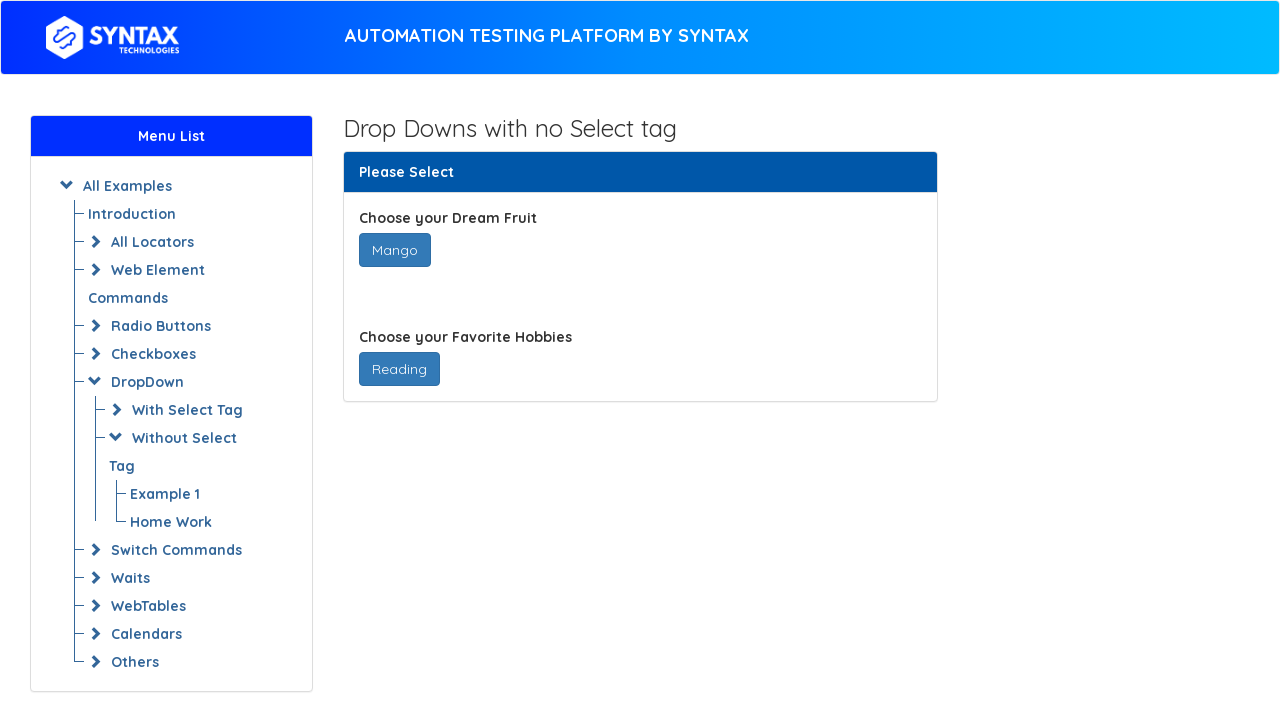

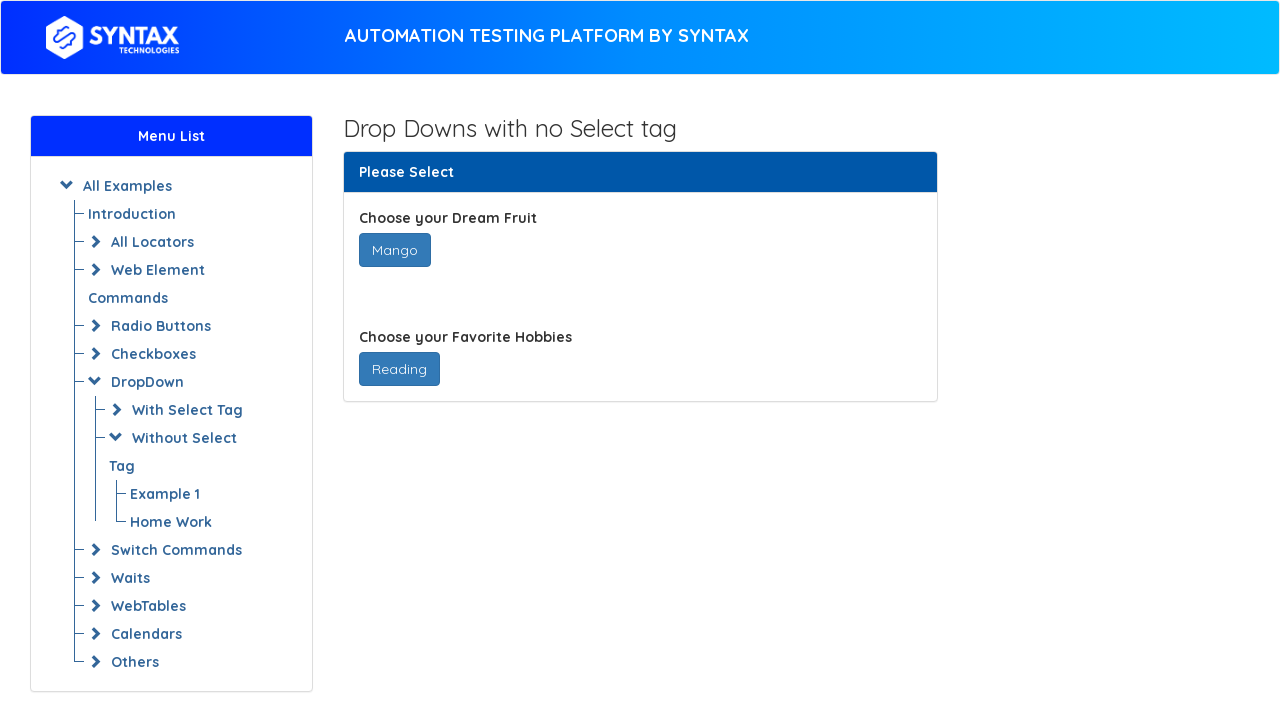